Tests JavaScript prompt alert functionality by clicking a button to trigger a prompt dialog, entering text into the prompt, and accepting it.

Starting URL: https://demoqa.com/alerts

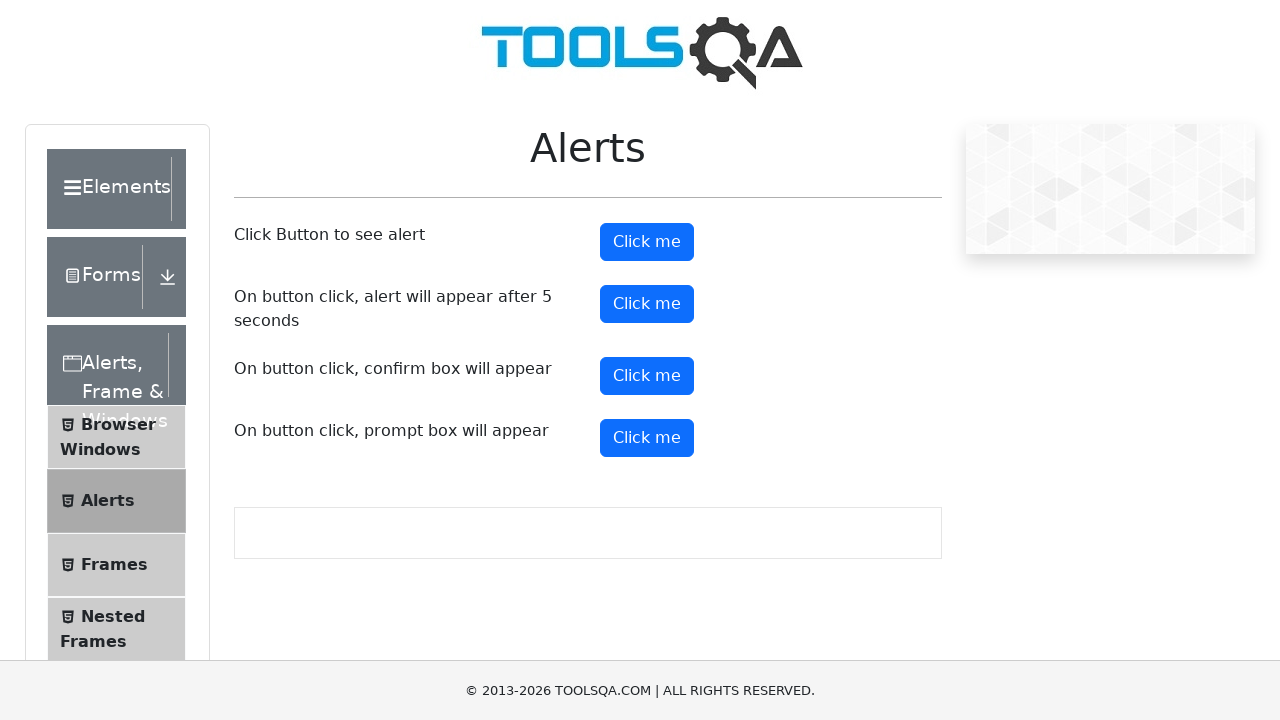

Set up dialog event handler for prompt alerts
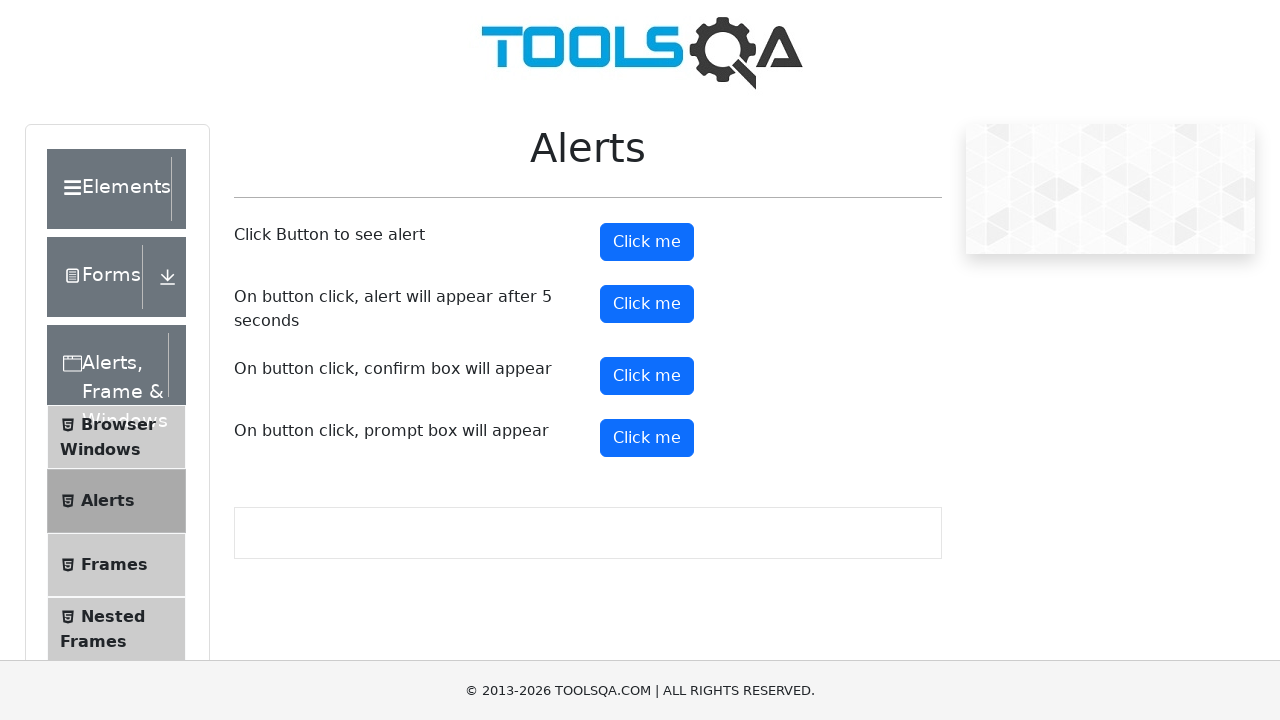

Clicked prompt button to trigger alert dialog at (647, 438) on #promtButton
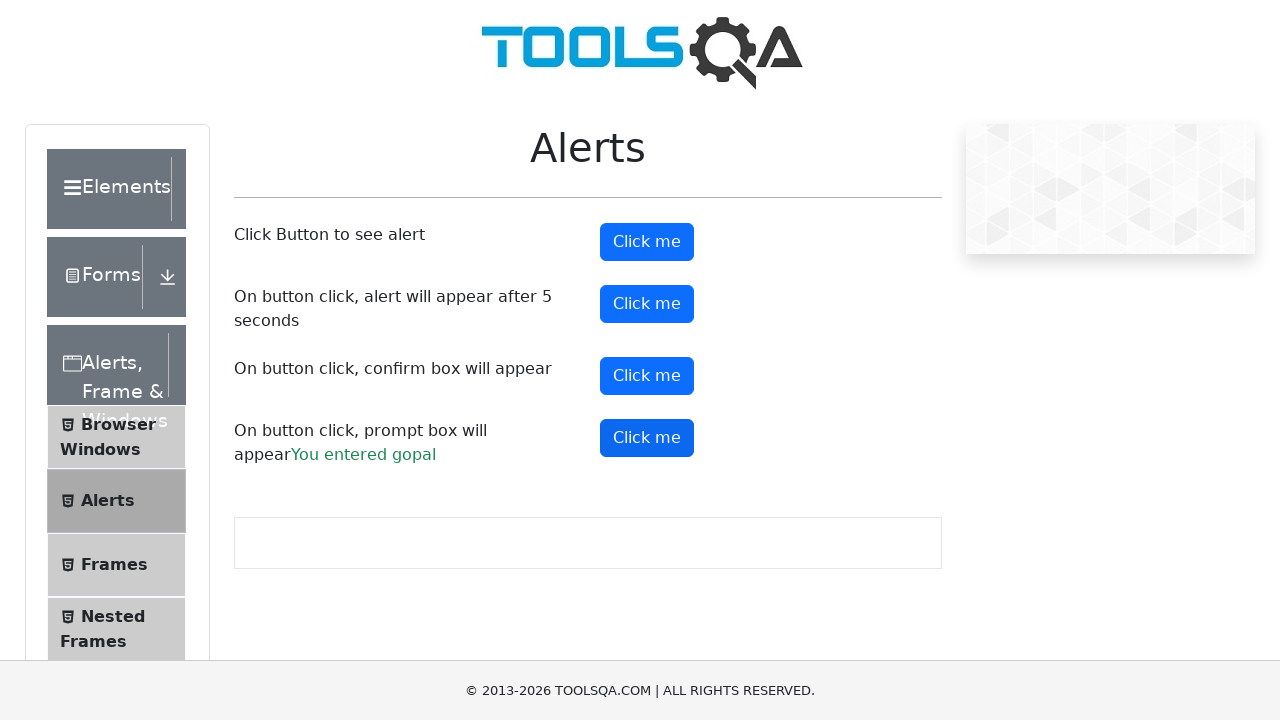

Waited for dialog handling to complete
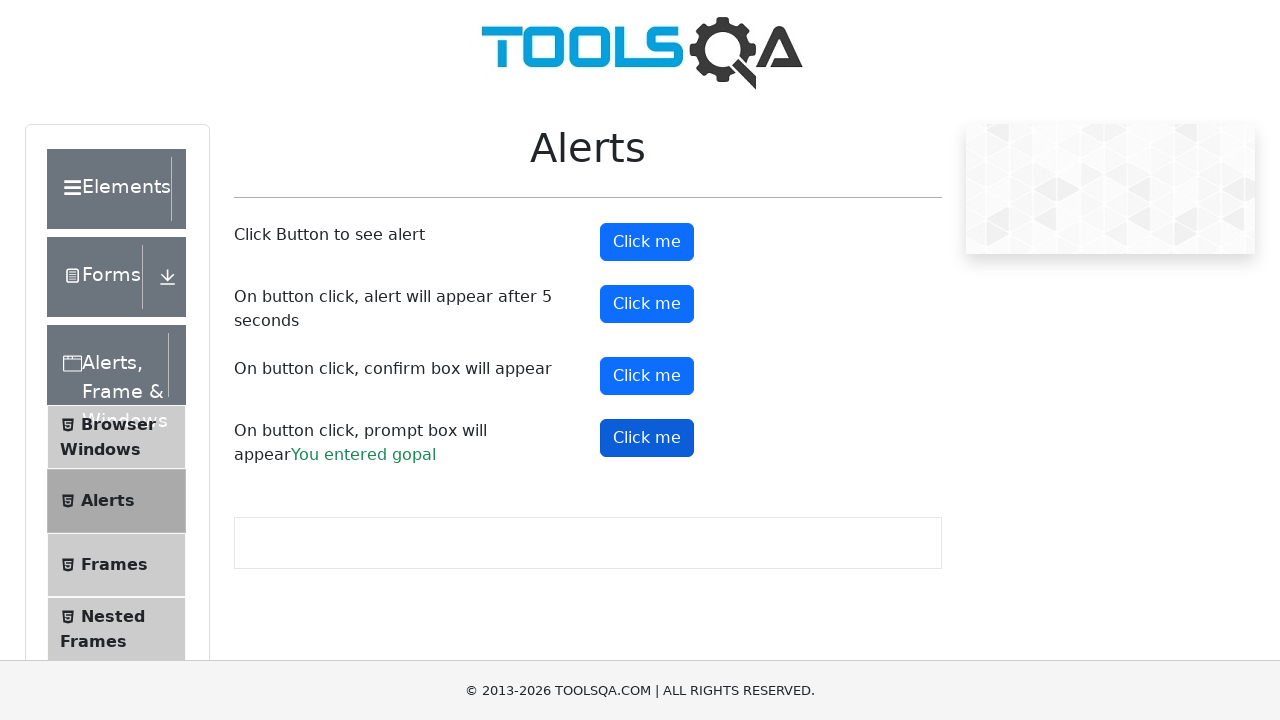

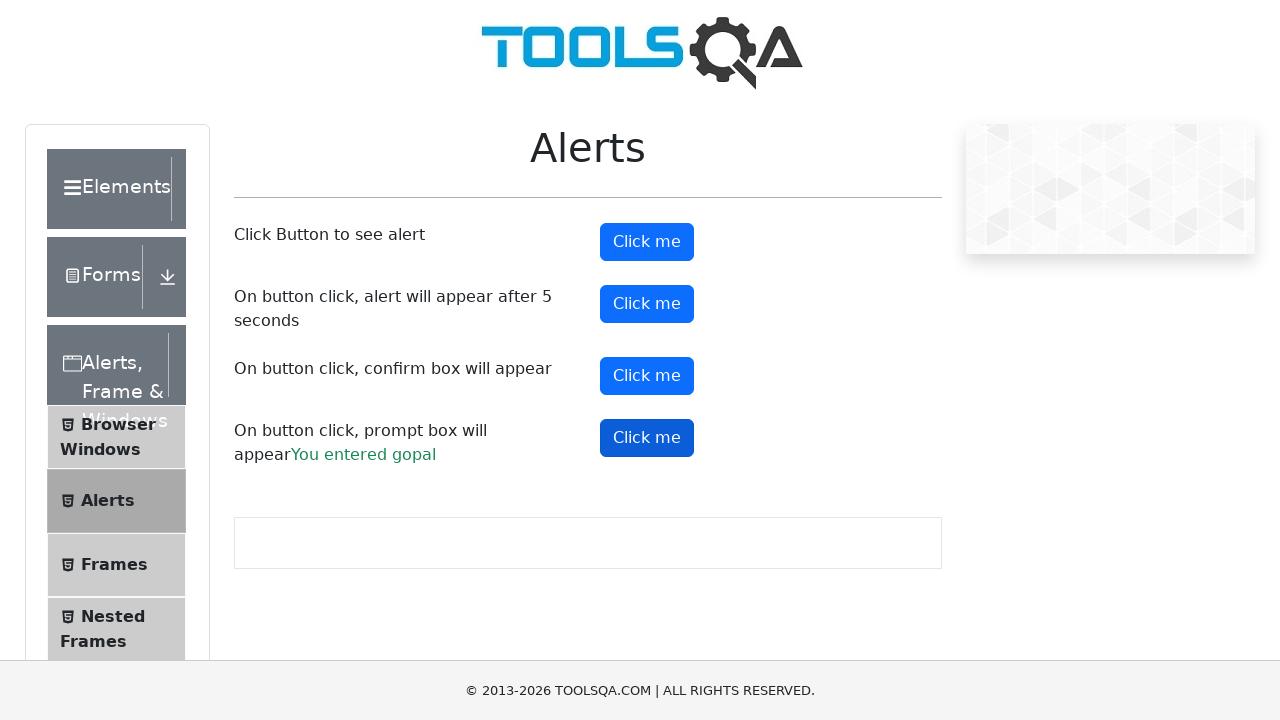